Verifies that table1 has 4 columns with the expected headers: #, First Name, Last Name, Username.

Starting URL: http://automationbykrishna.com/

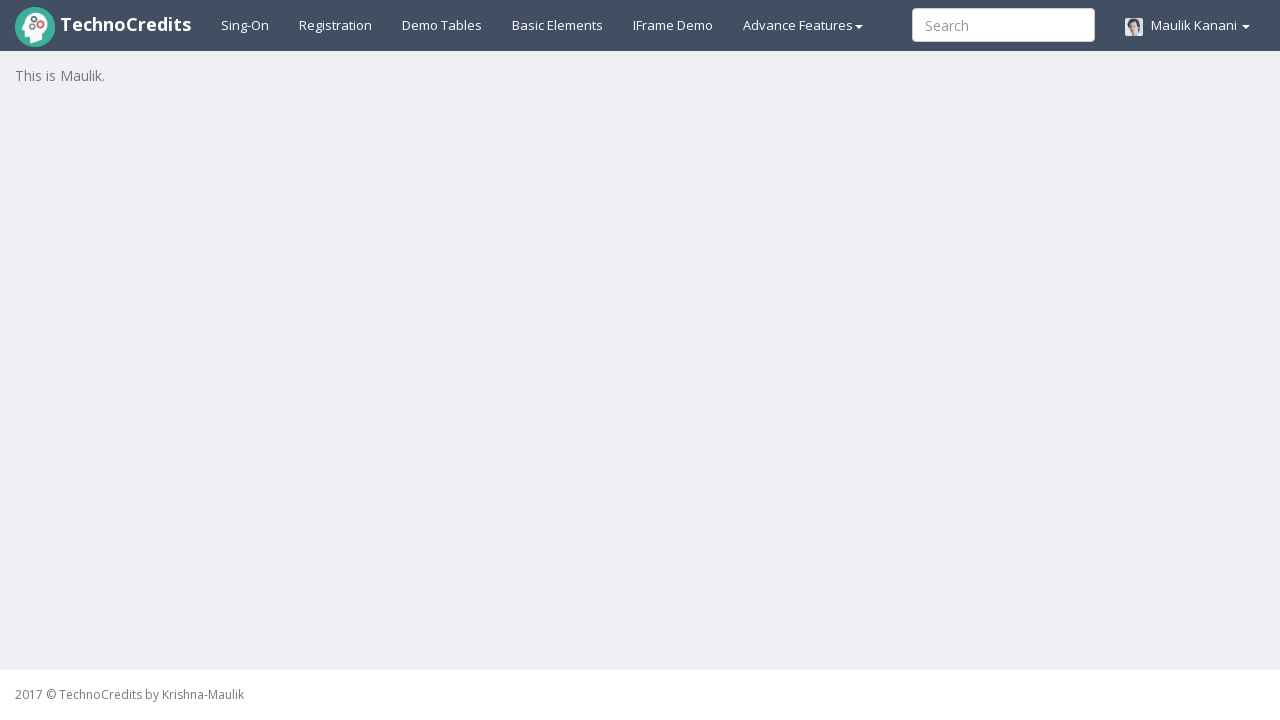

Clicked on demo table link at (442, 25) on #demotable
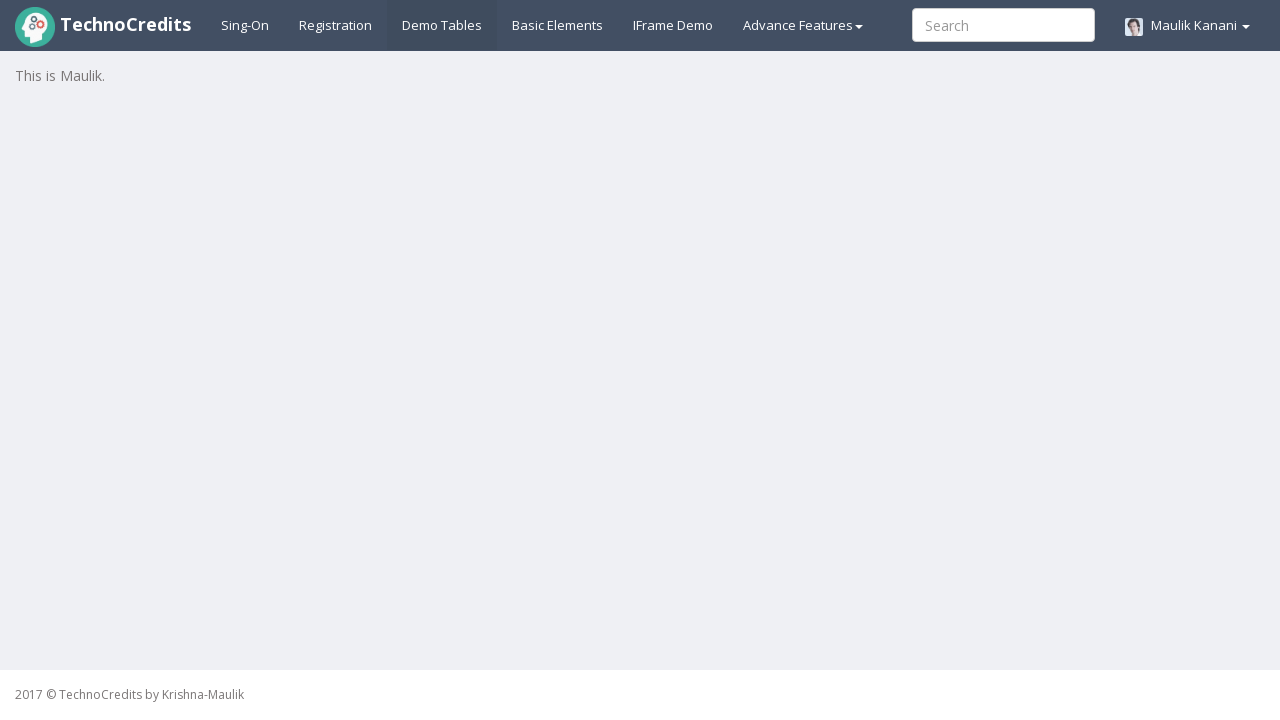

Table headers loaded
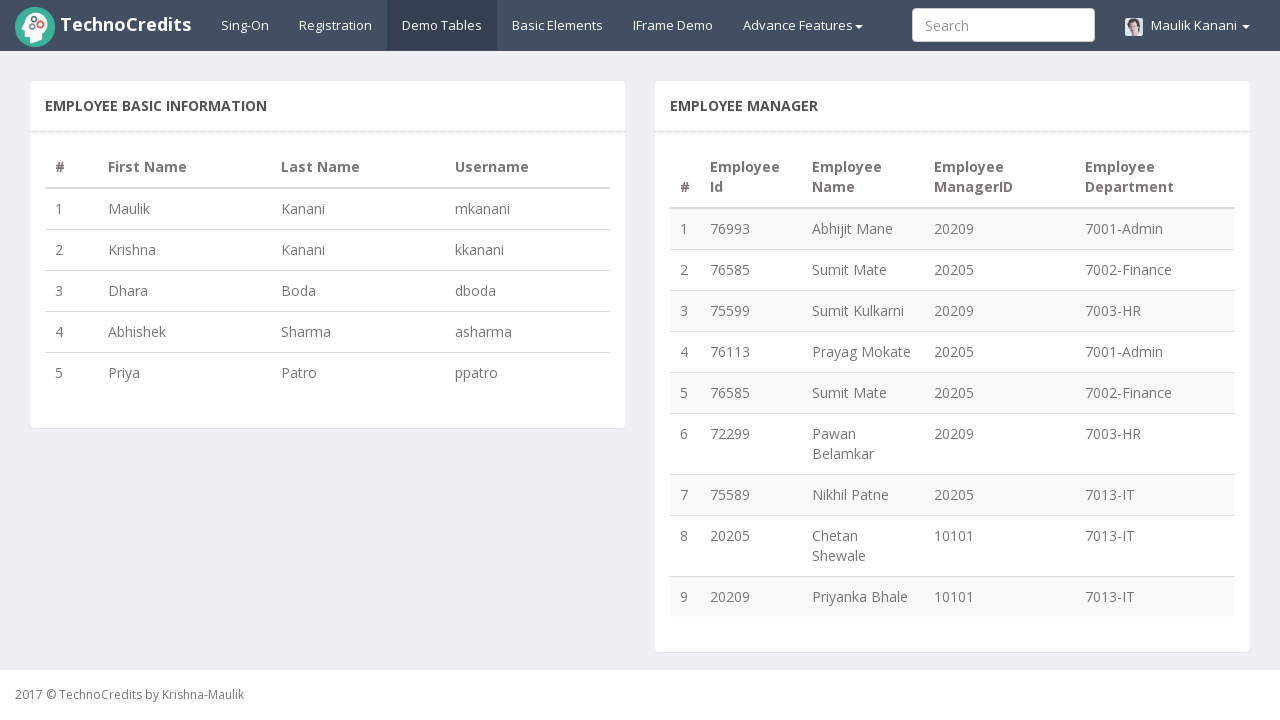

Located table headers
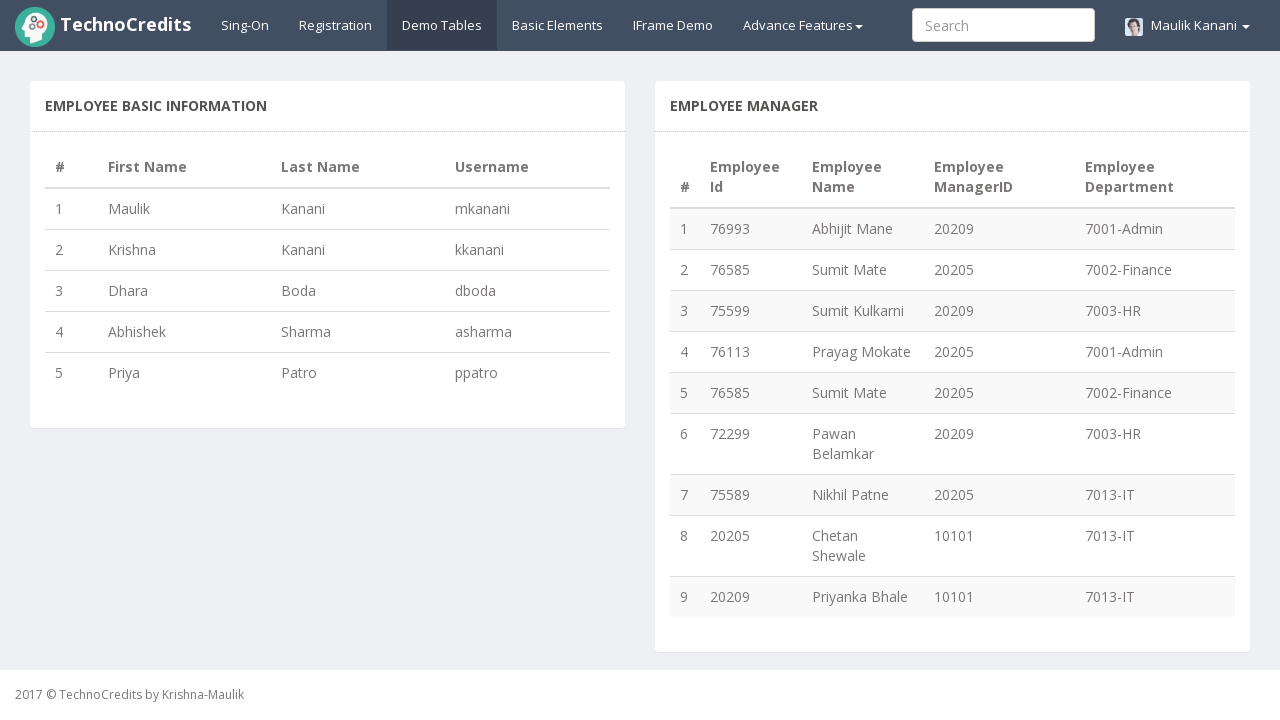

Verified table1 has 4 columns
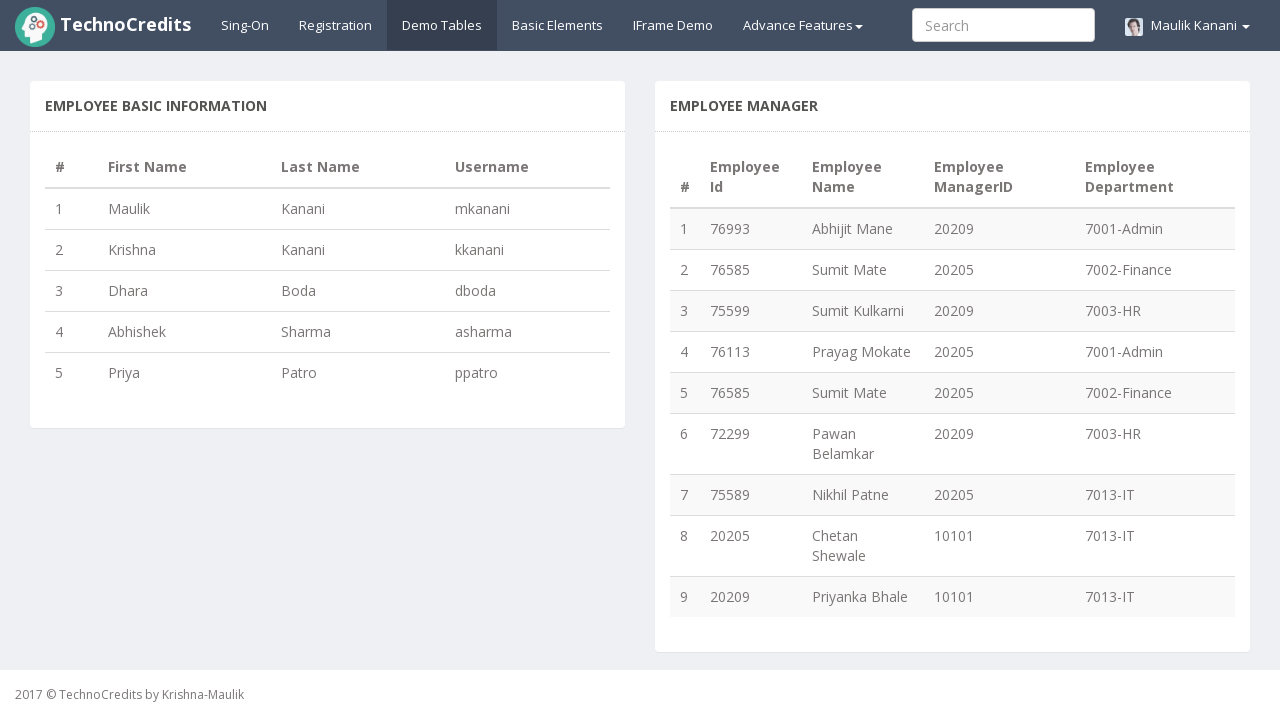

Verified column 1 header is '#'
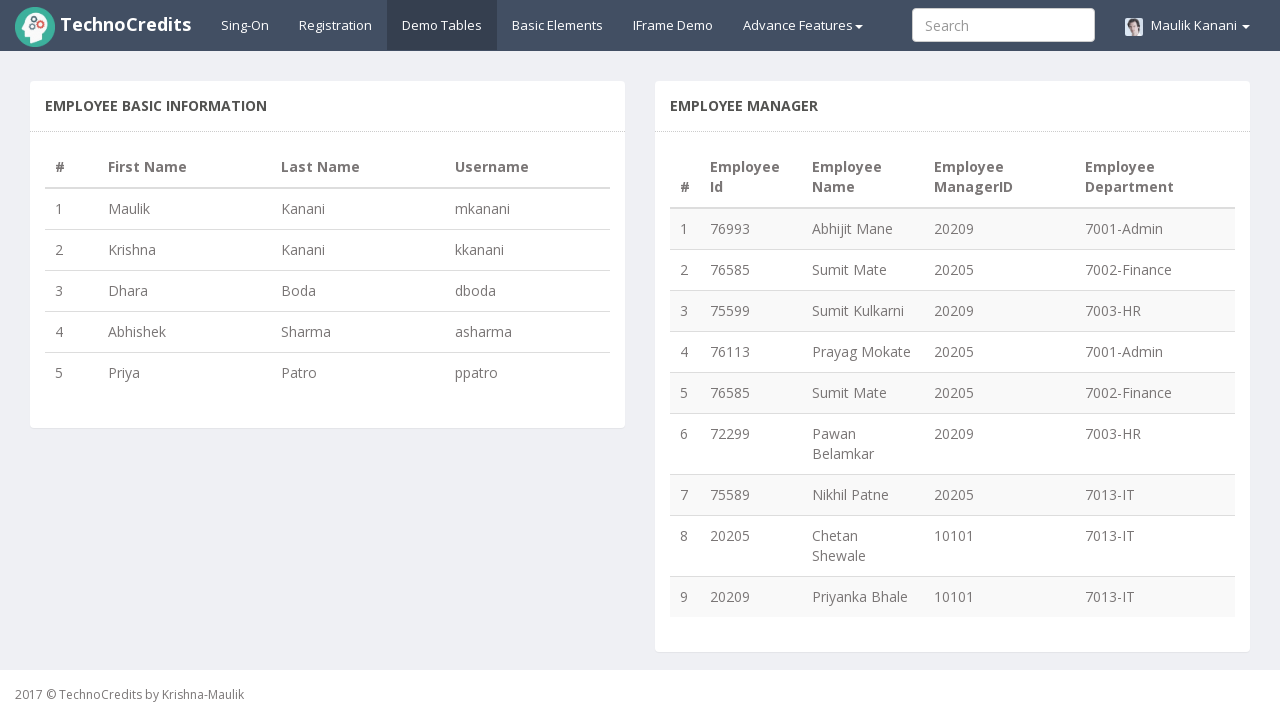

Verified column 2 header is 'First Name'
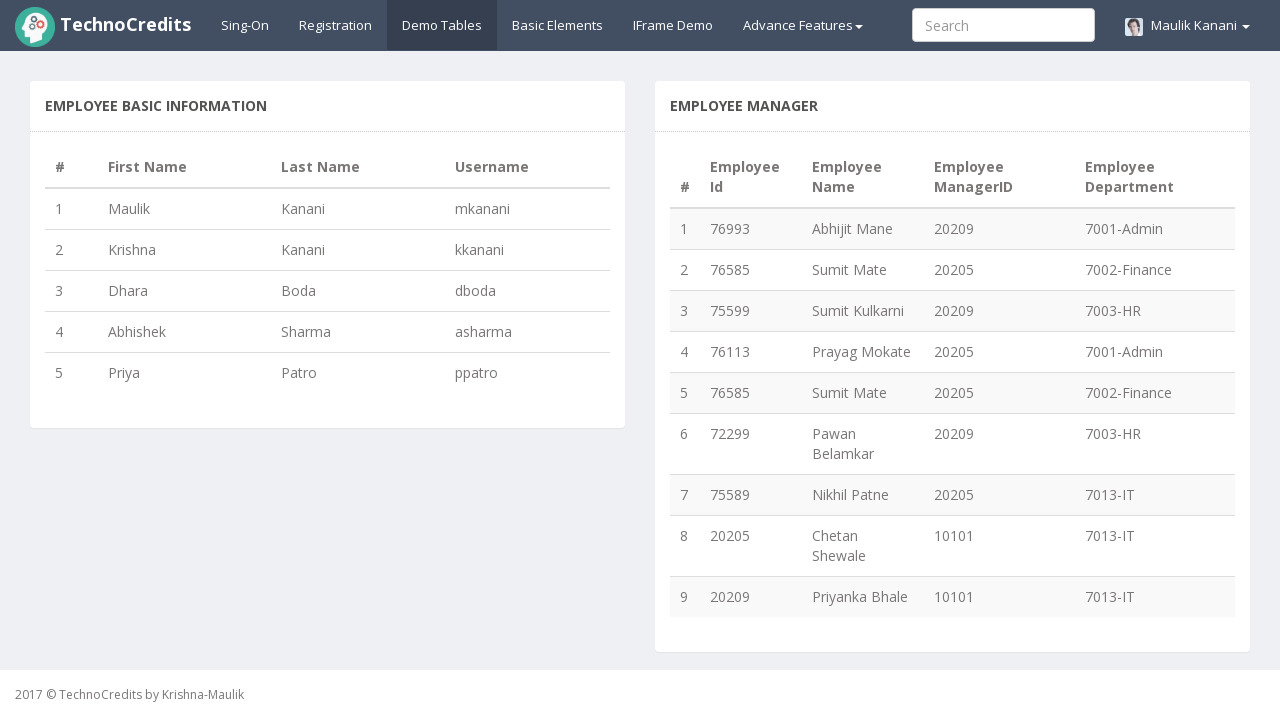

Verified column 3 header is 'Last Name'
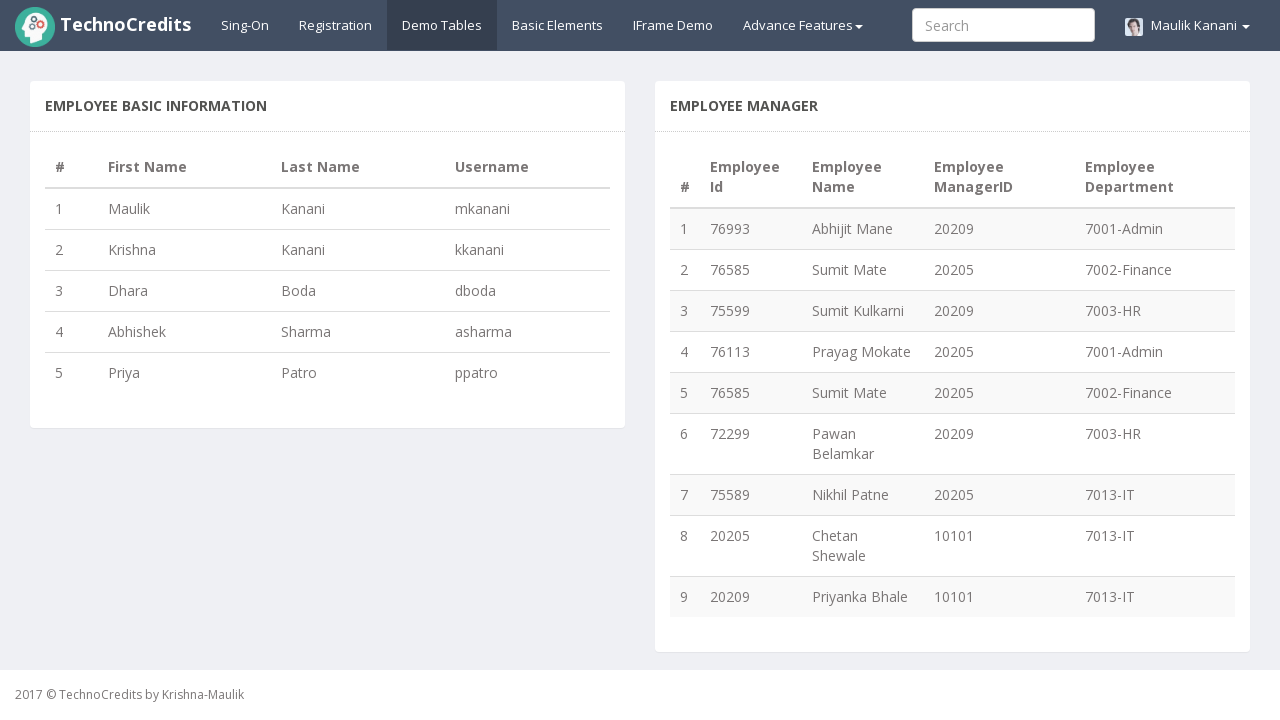

Verified column 4 header is 'Username'
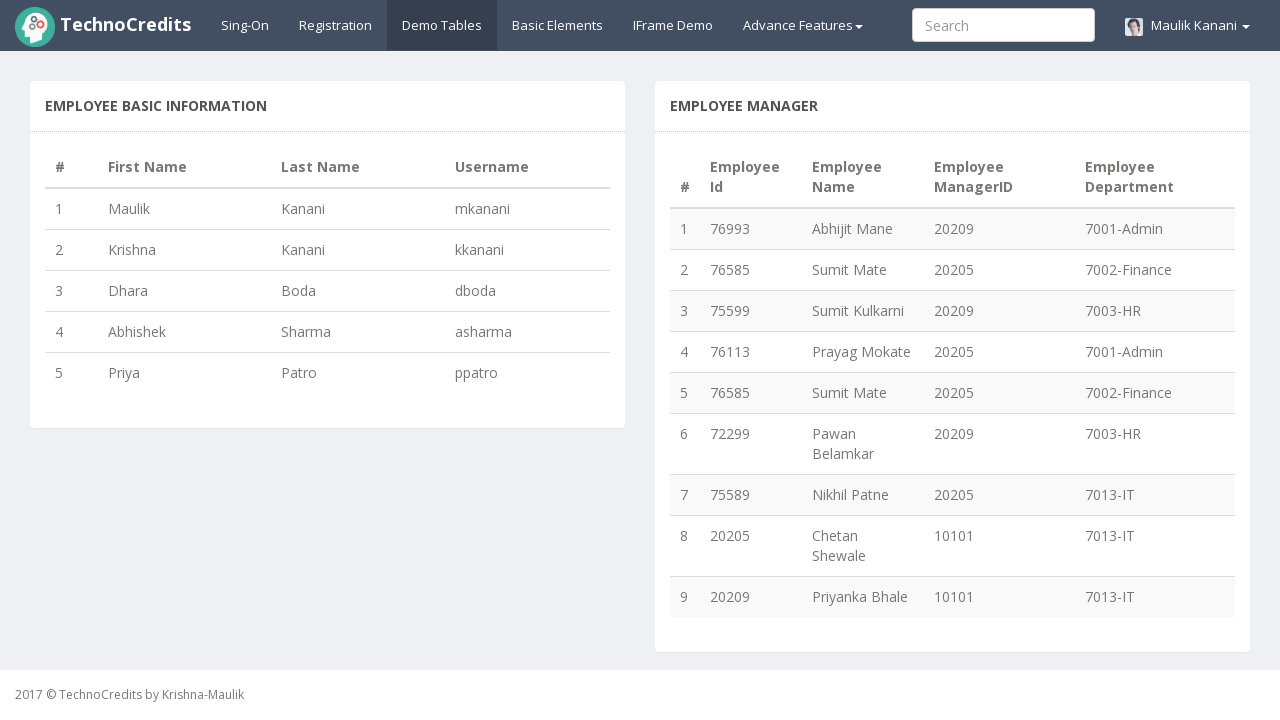

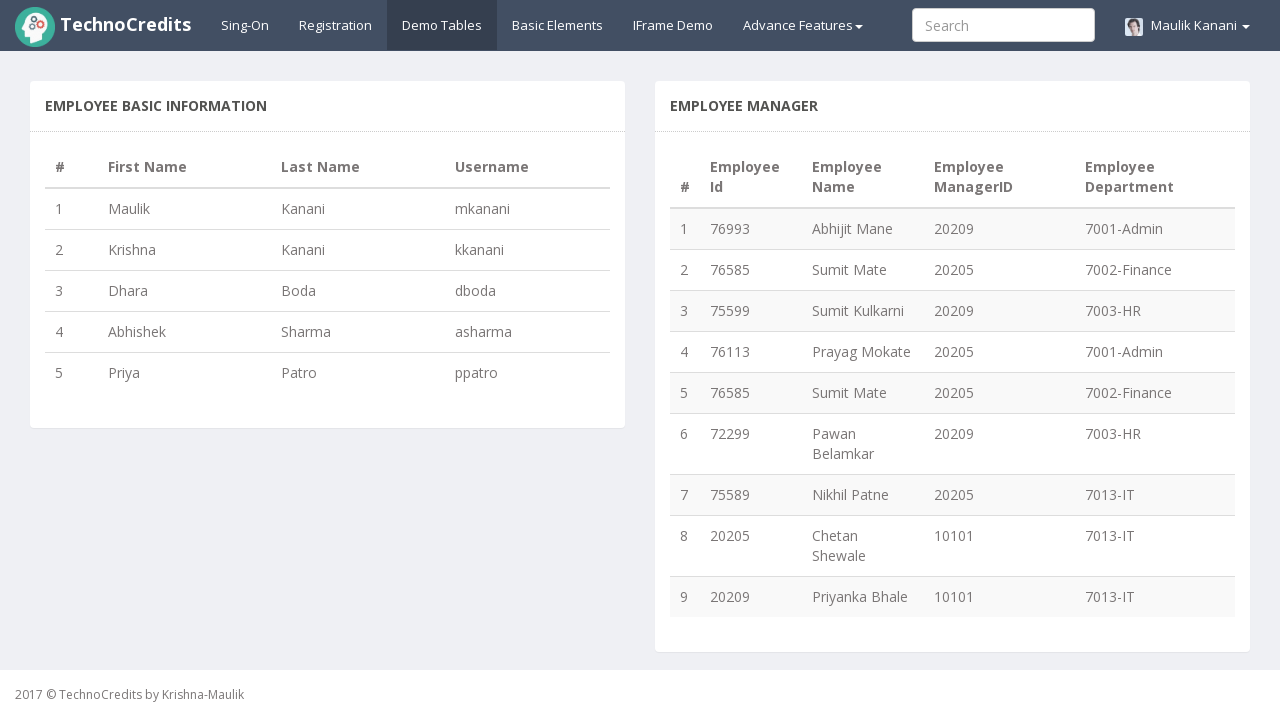